Tests JavaScript prompt dialog by clicking the prompt button, entering text into the prompt, and verifying the entered text is displayed in the result.

Starting URL: https://the-internet.herokuapp.com/javascript_alerts

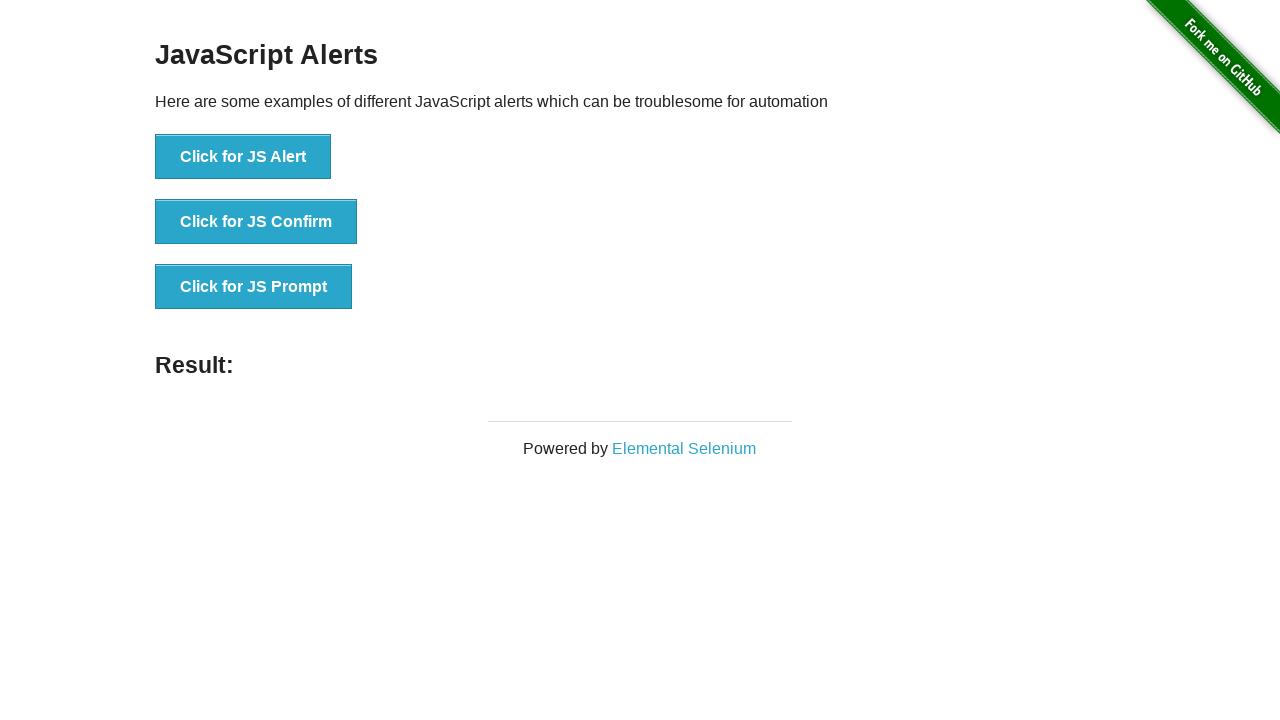

Set up dialog handler to accept prompt with text 'Sai'
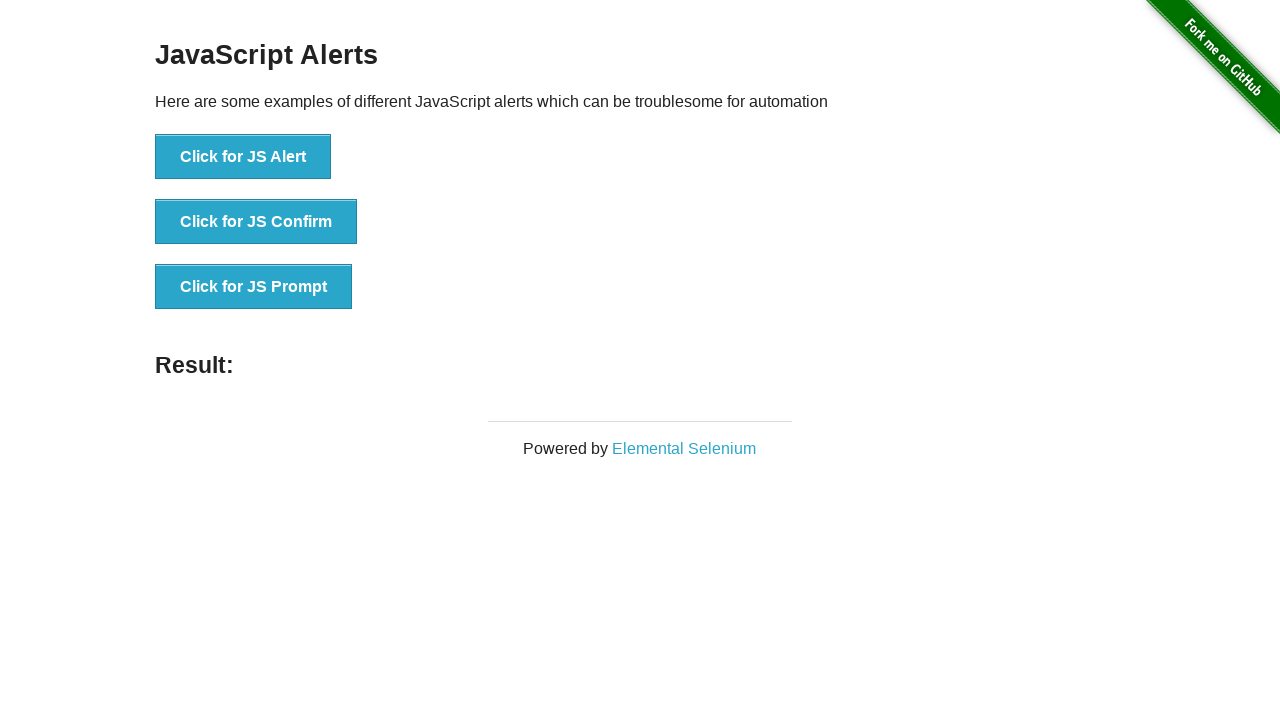

Clicked the JavaScript prompt button at (254, 287) on xpath=//button[@onclick='jsPrompt()']
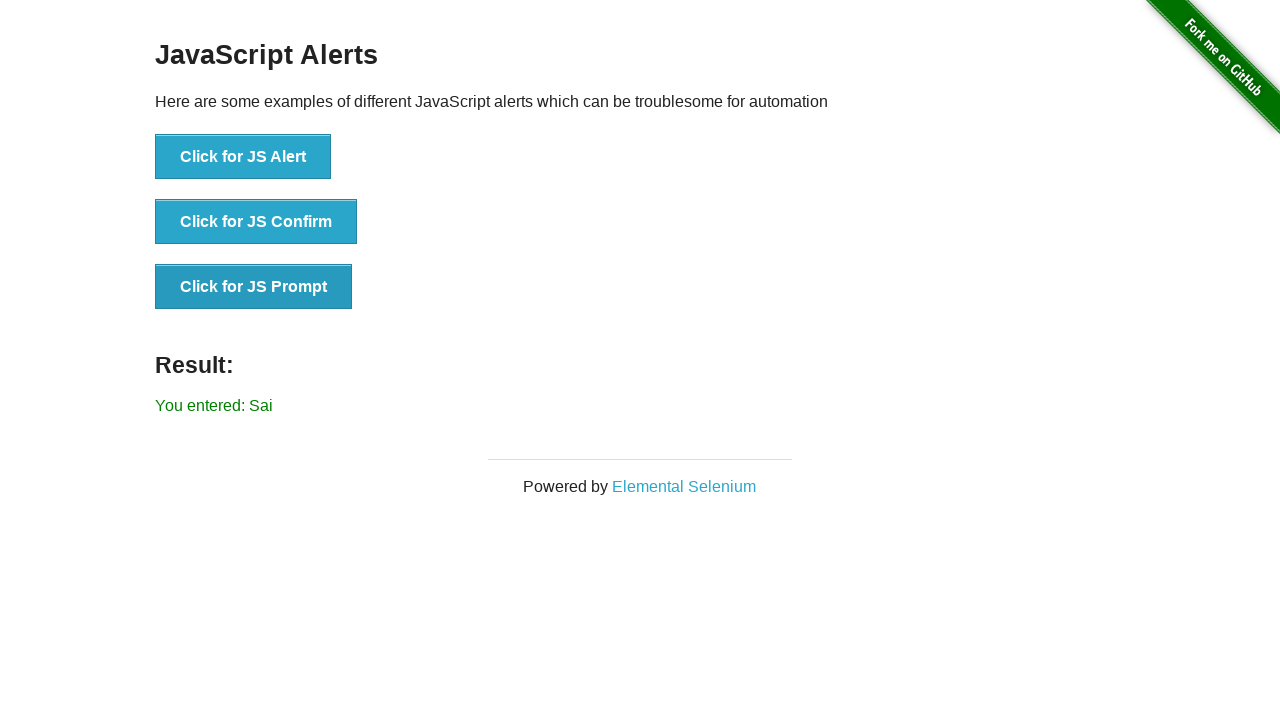

Waited for result element to load
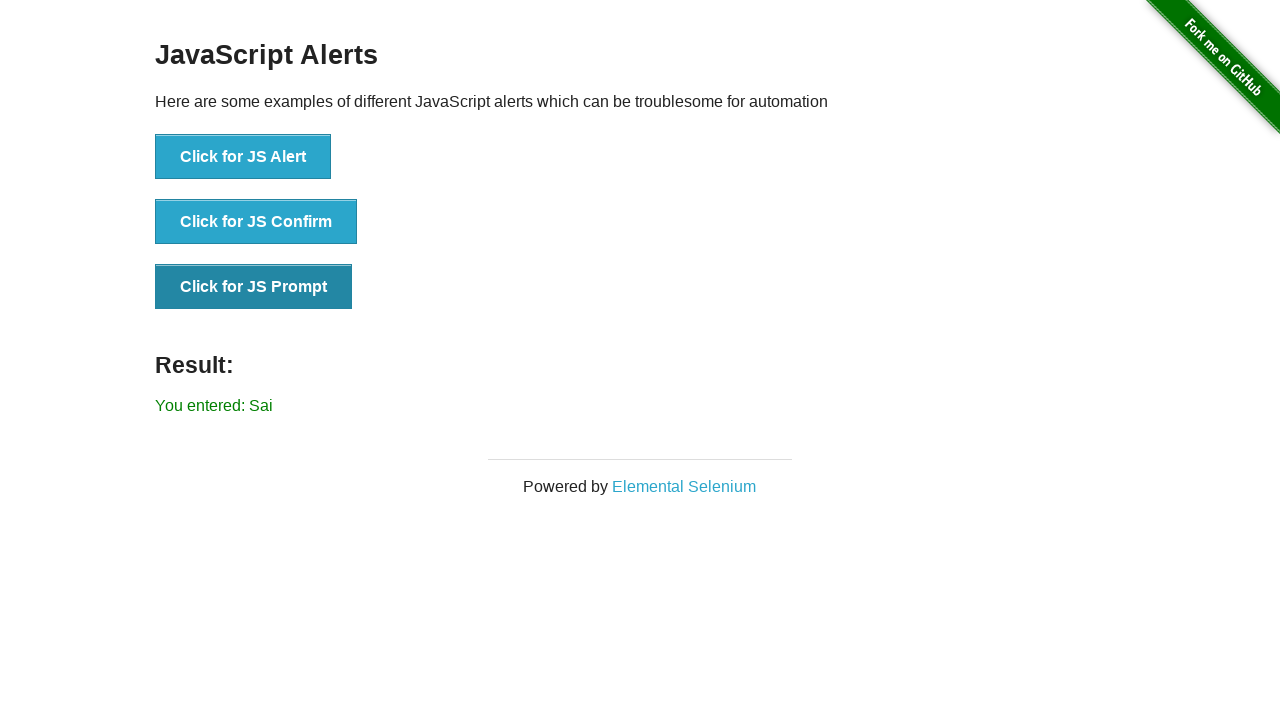

Retrieved result text from element
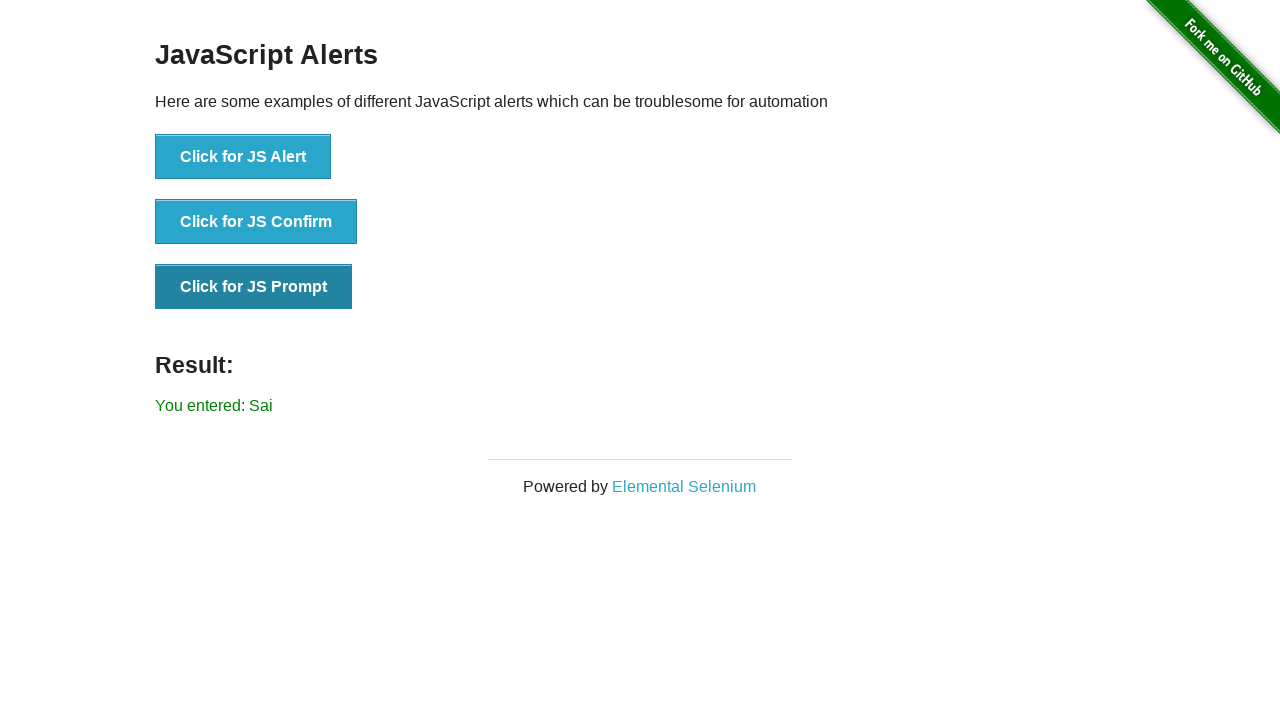

Verified result text matches expected value 'You entered: Sai'
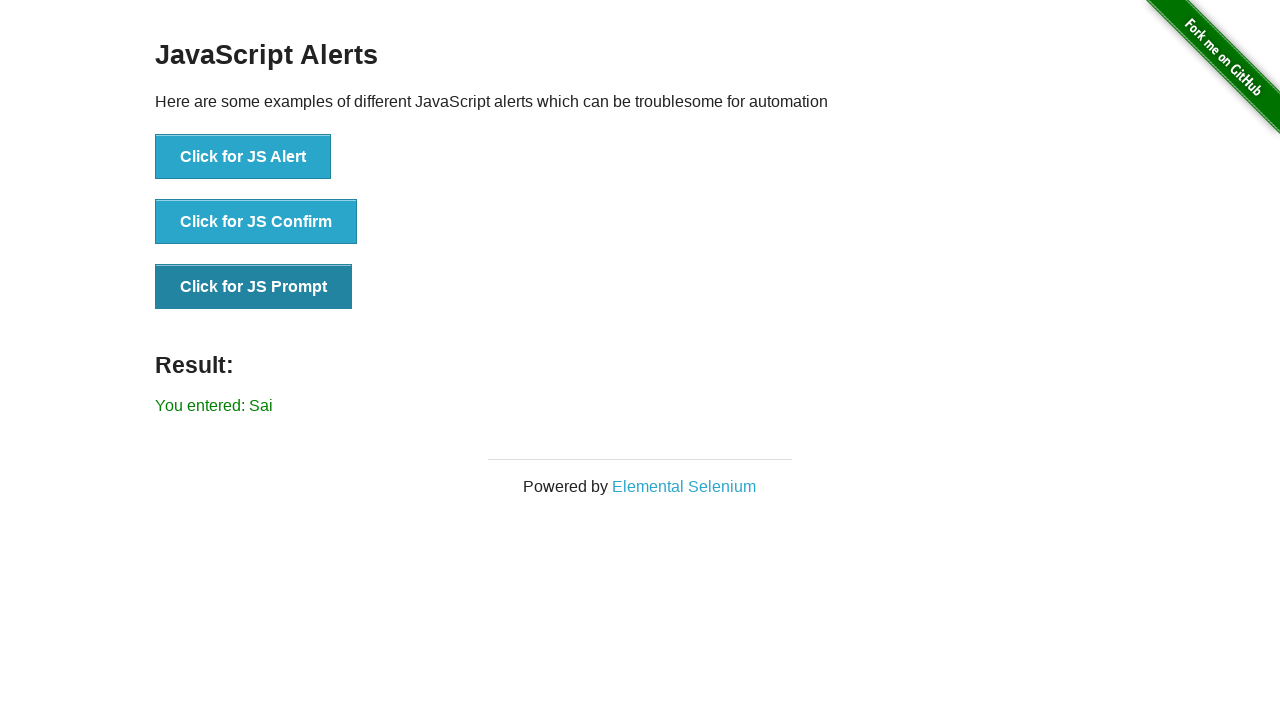

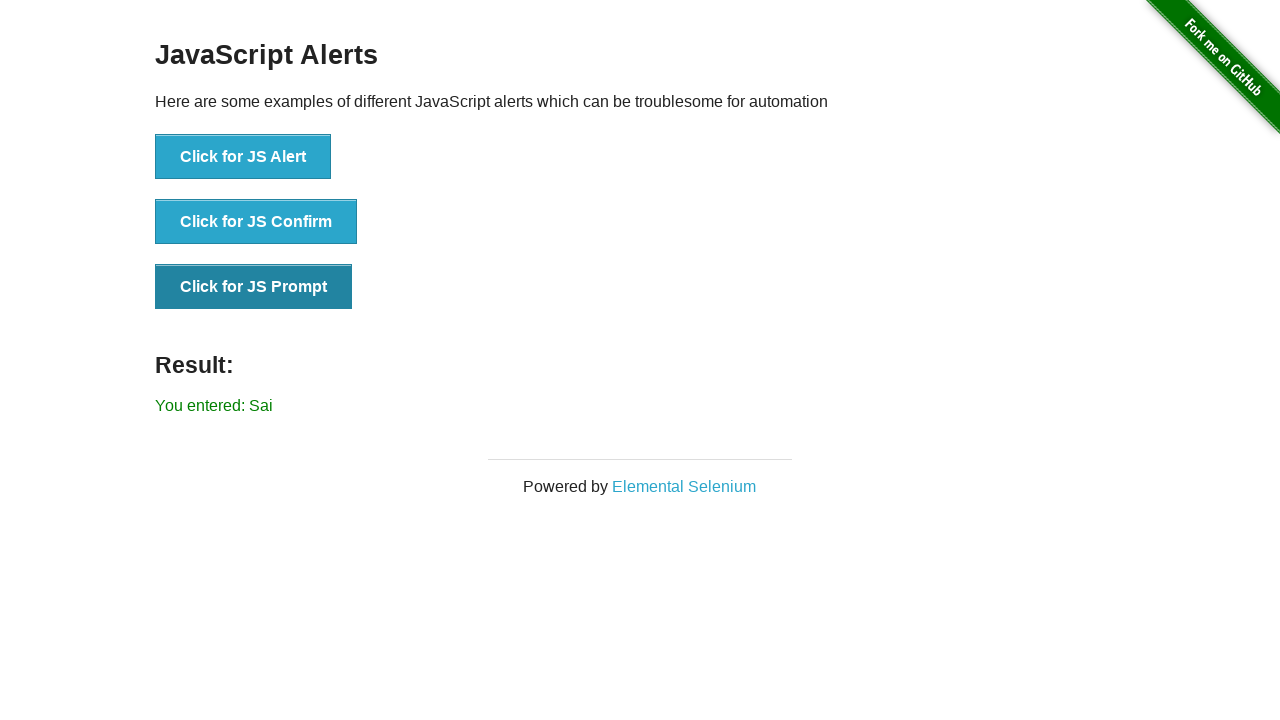